Tests the Contact form on Demoblaze by filling and submitting contact details

Starting URL: https://www.demoblaze.com/

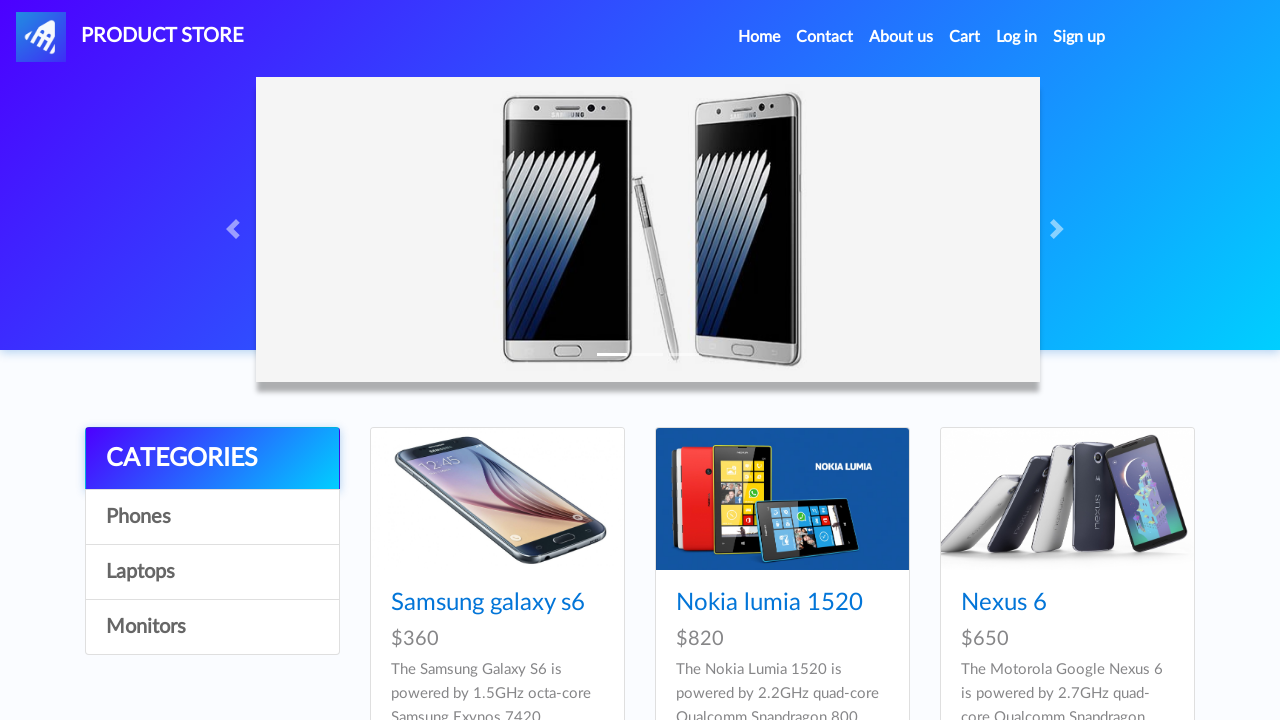

Clicked on Contact link in navigation bar at (825, 37) on xpath=//div[@id='navbarExample']//a[@class='nav-link'][contains(text(),'Contact'
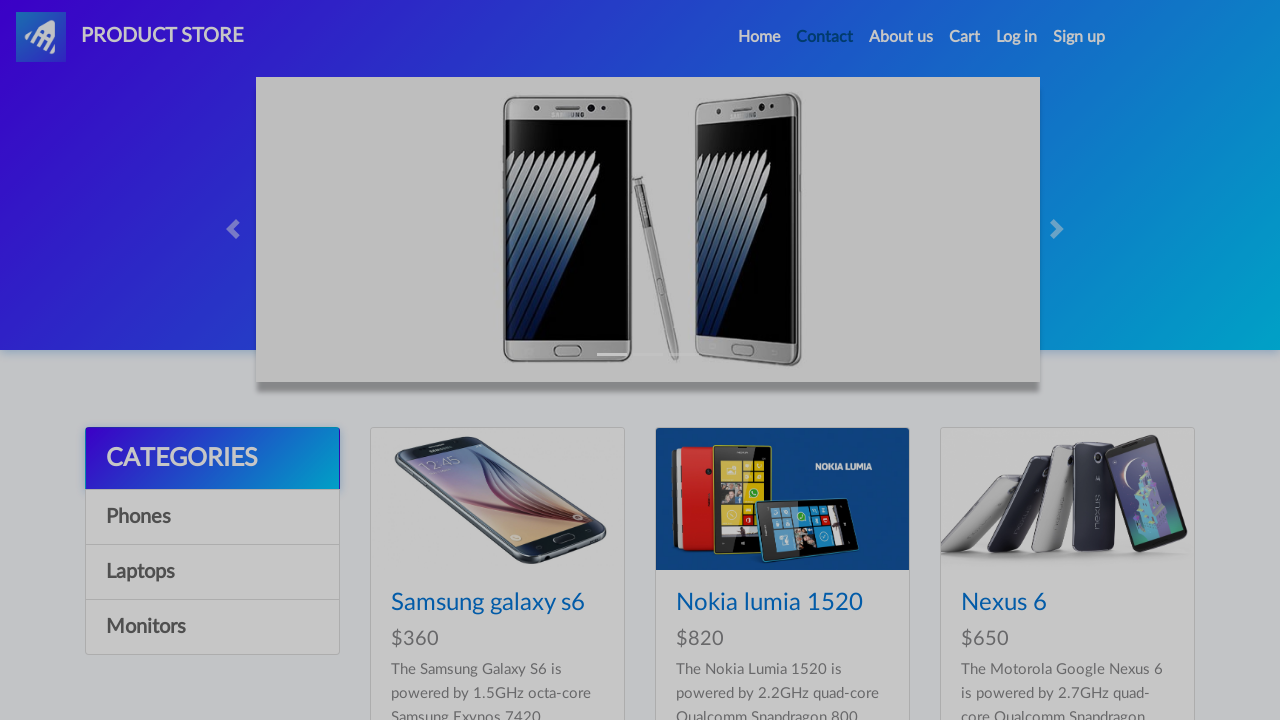

Contact modal appeared and email field is visible
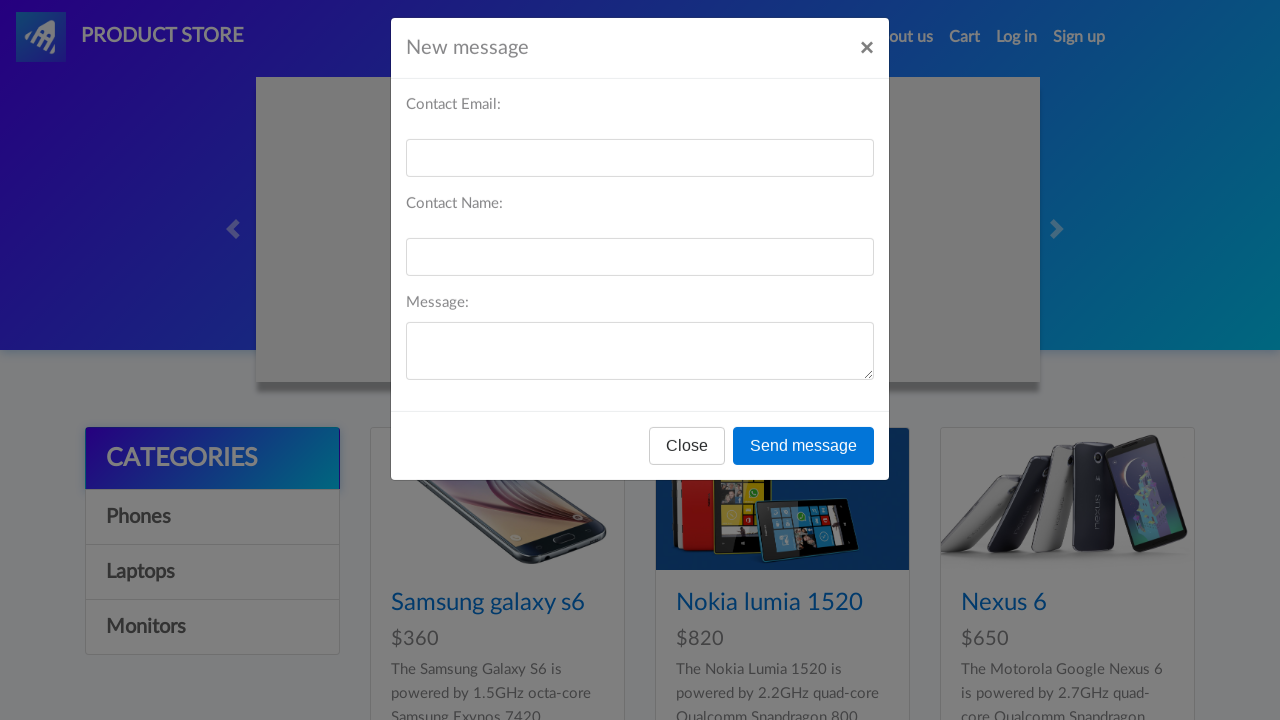

Filled email field with 'sarah.contact@gmail.com' on #recipient-email
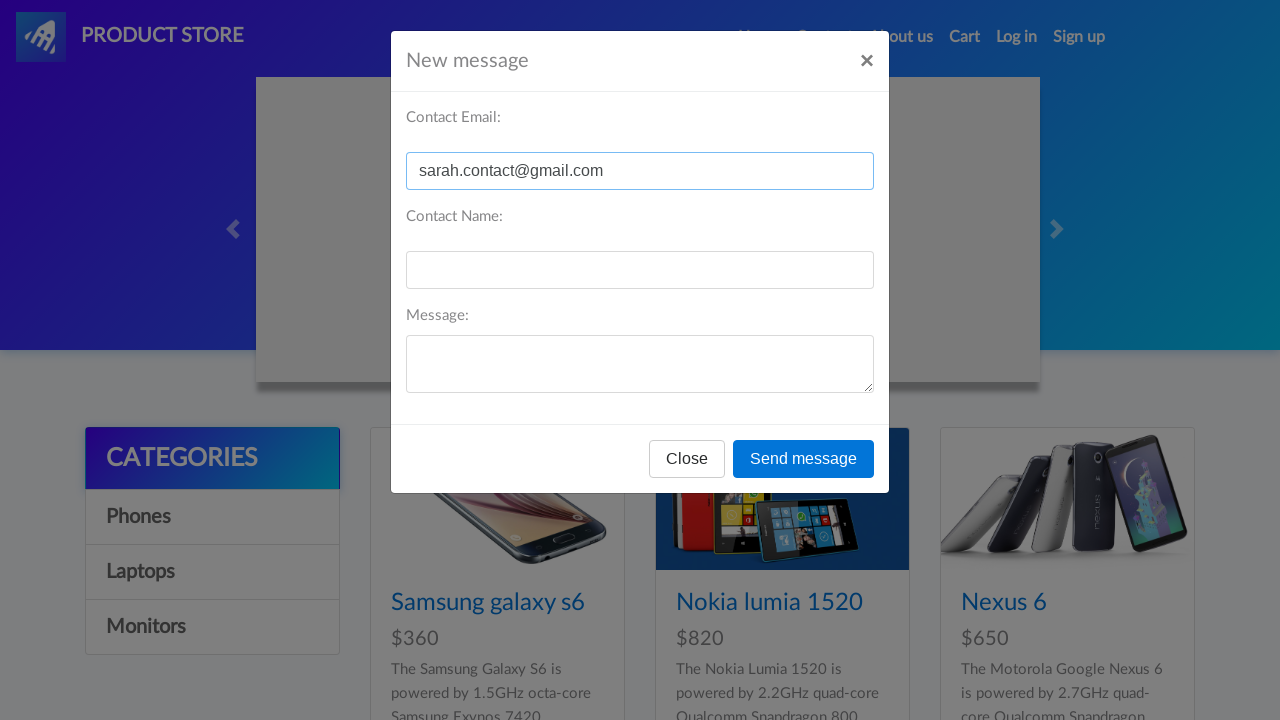

Filled name field with 'Sarah' on #recipient-name
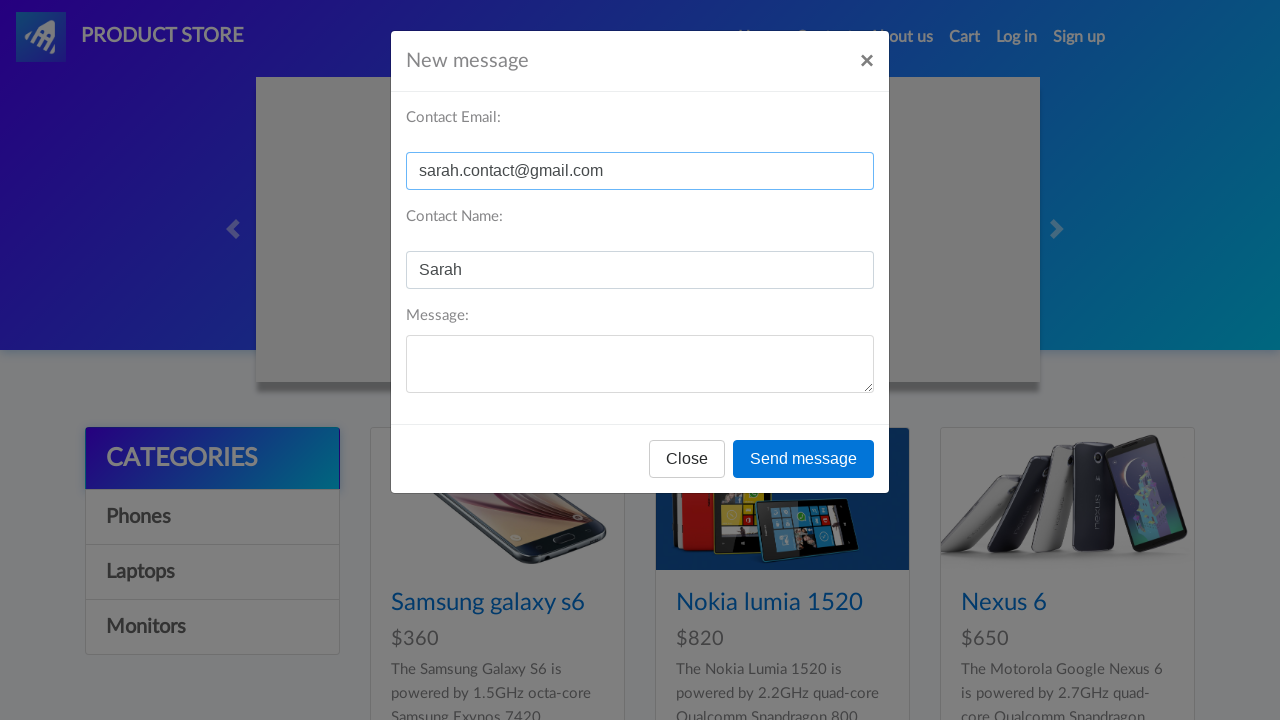

Filled message field with contact inquiry on #message-text
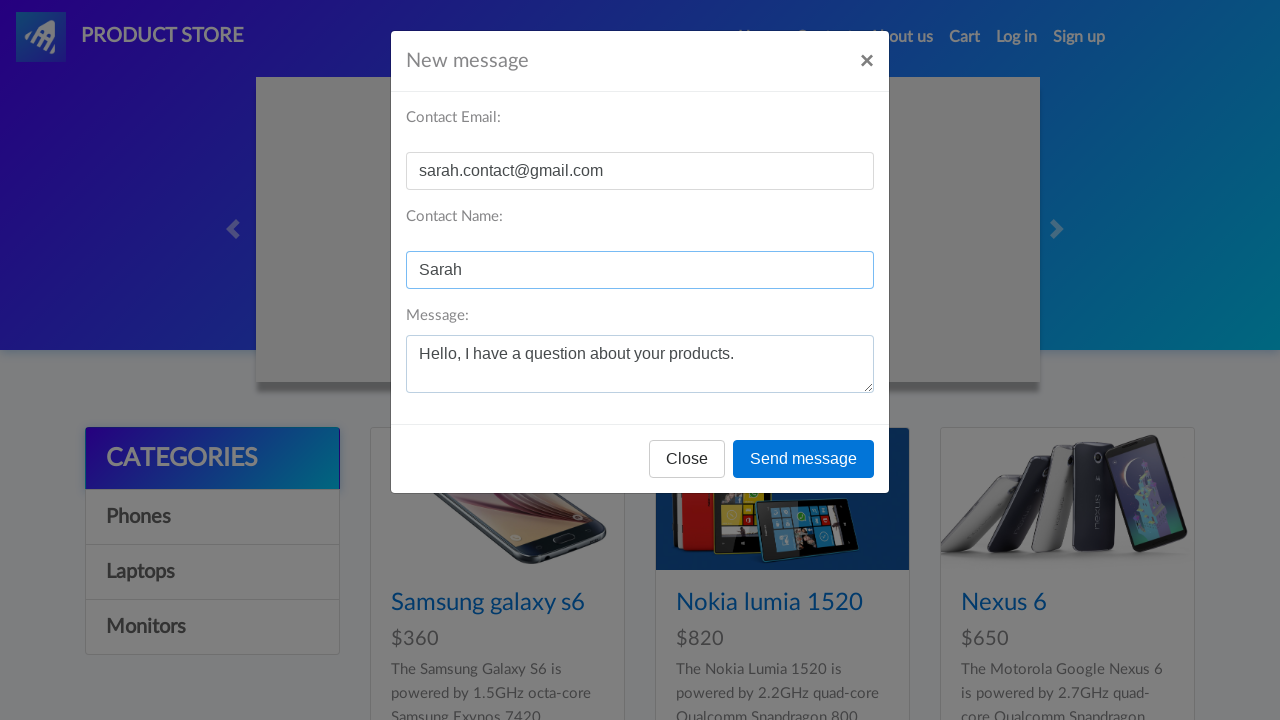

Clicked send button to submit contact form at (804, 459) on xpath=//button[@type='button'][@onclick='send()']
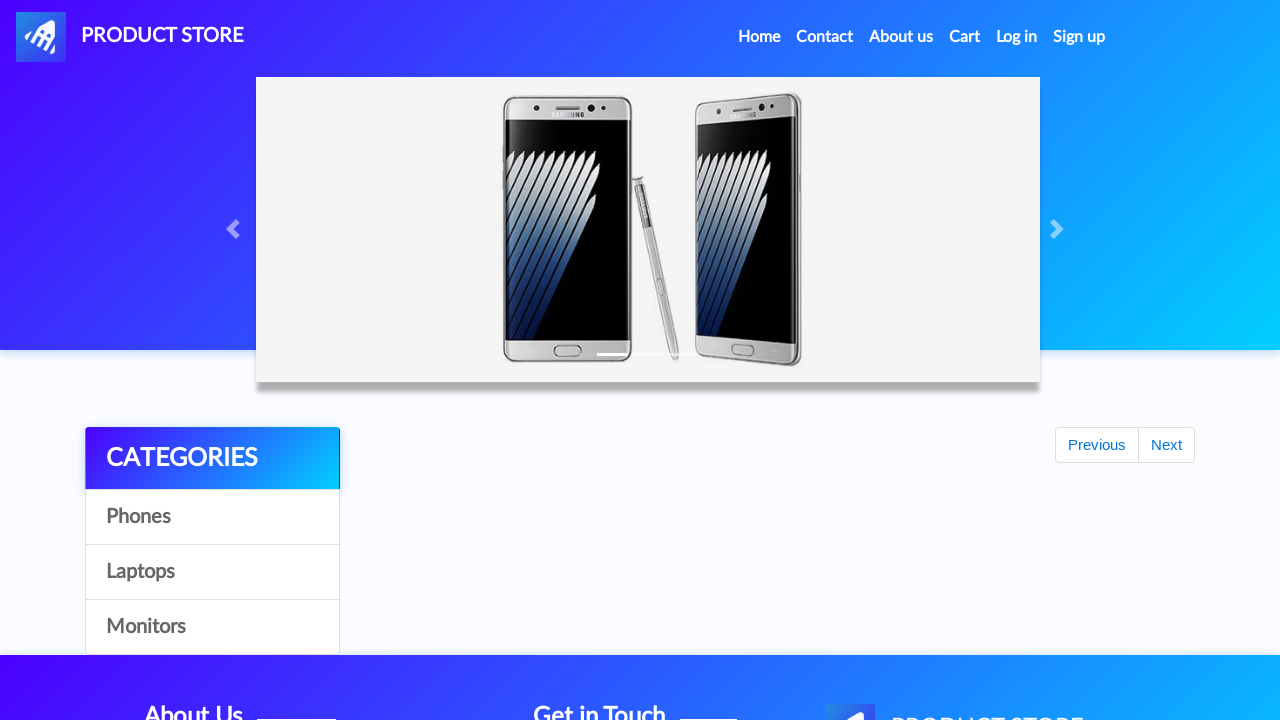

Waited for thank you message to appear after form submission
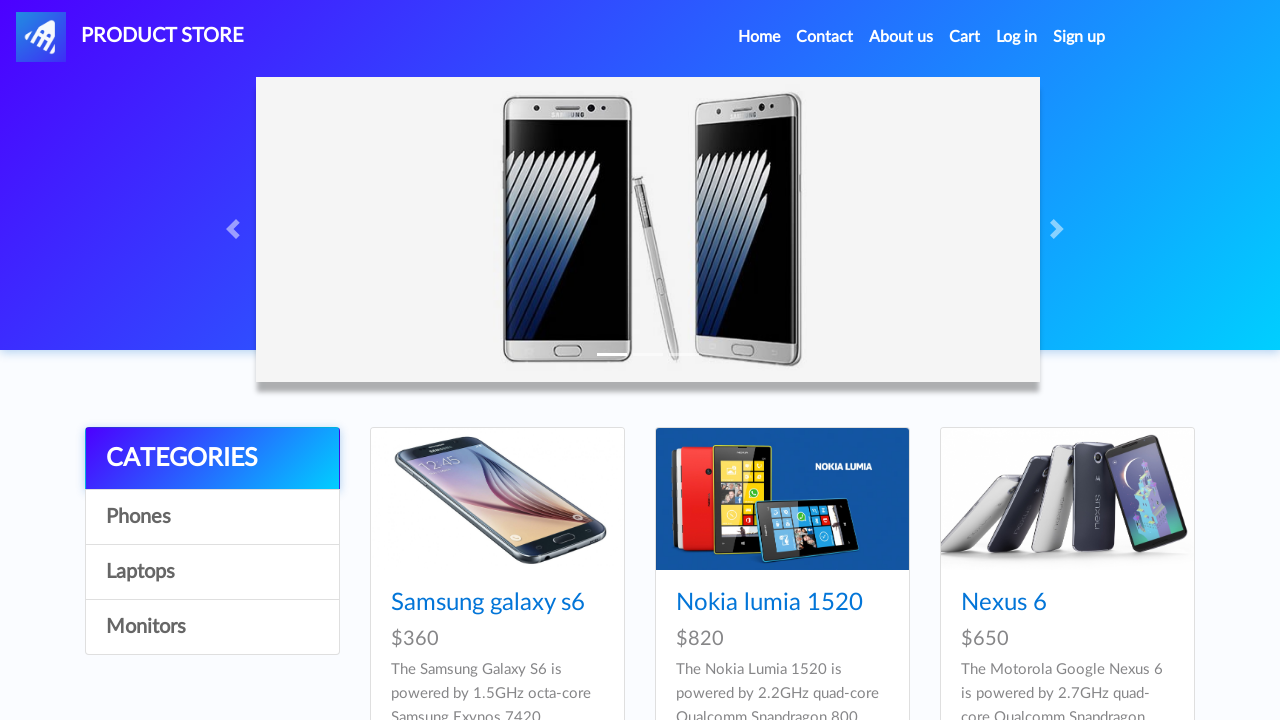

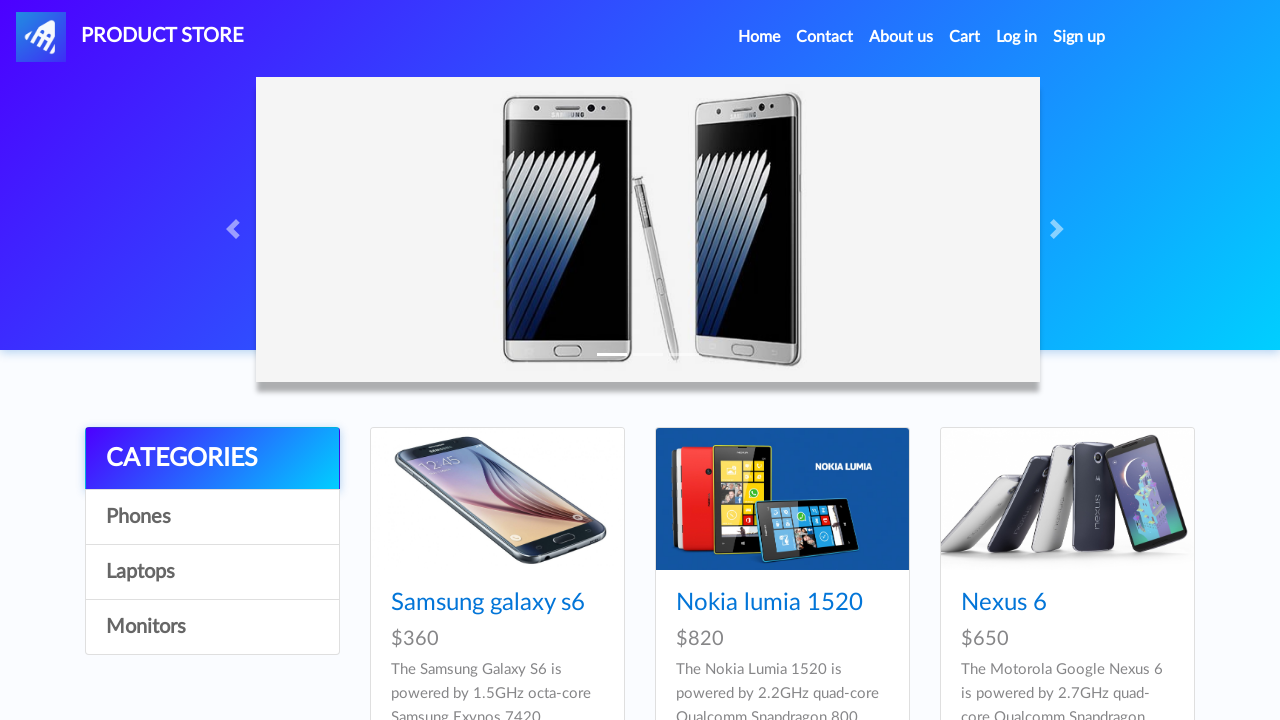